Tests dynamic buttons functionality by clicking four buttons in sequential order (button00 through button03) and verifying the result message appears

Starting URL: https://testpages.eviltester.com/styled/dynamic-buttons-disabled.html

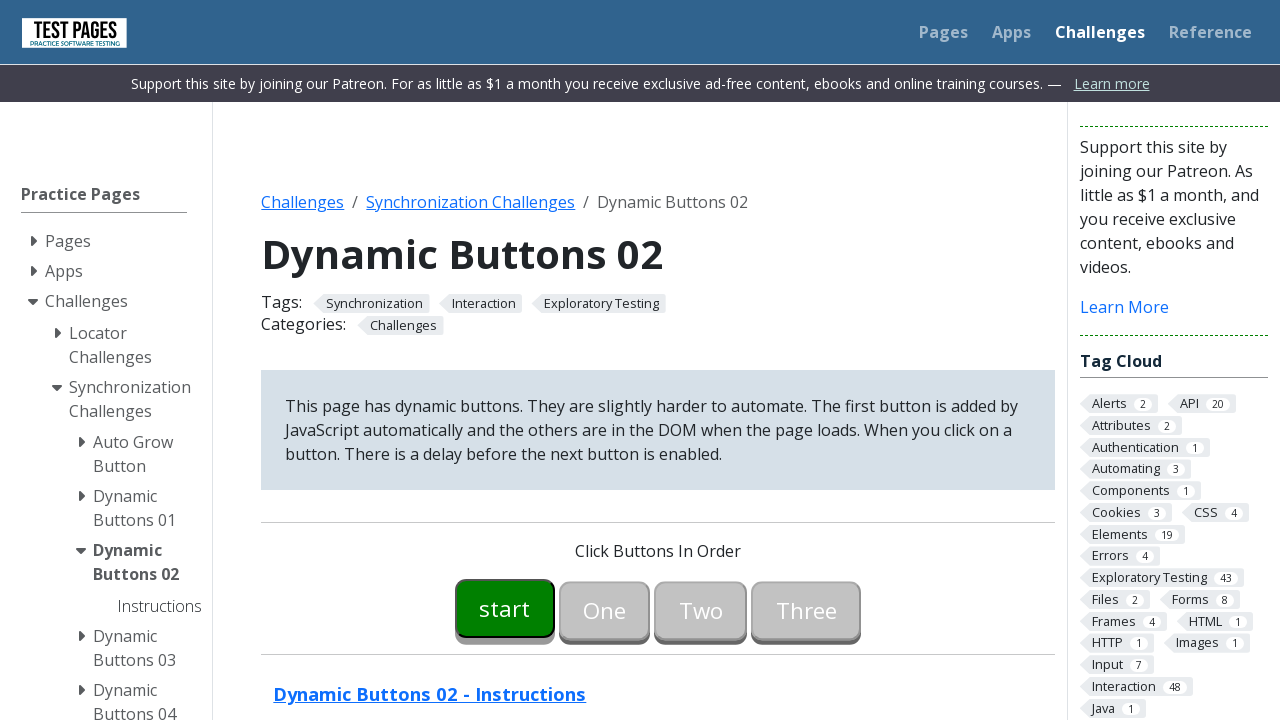

Clicked button00 to enable the next button at (505, 608) on #button00
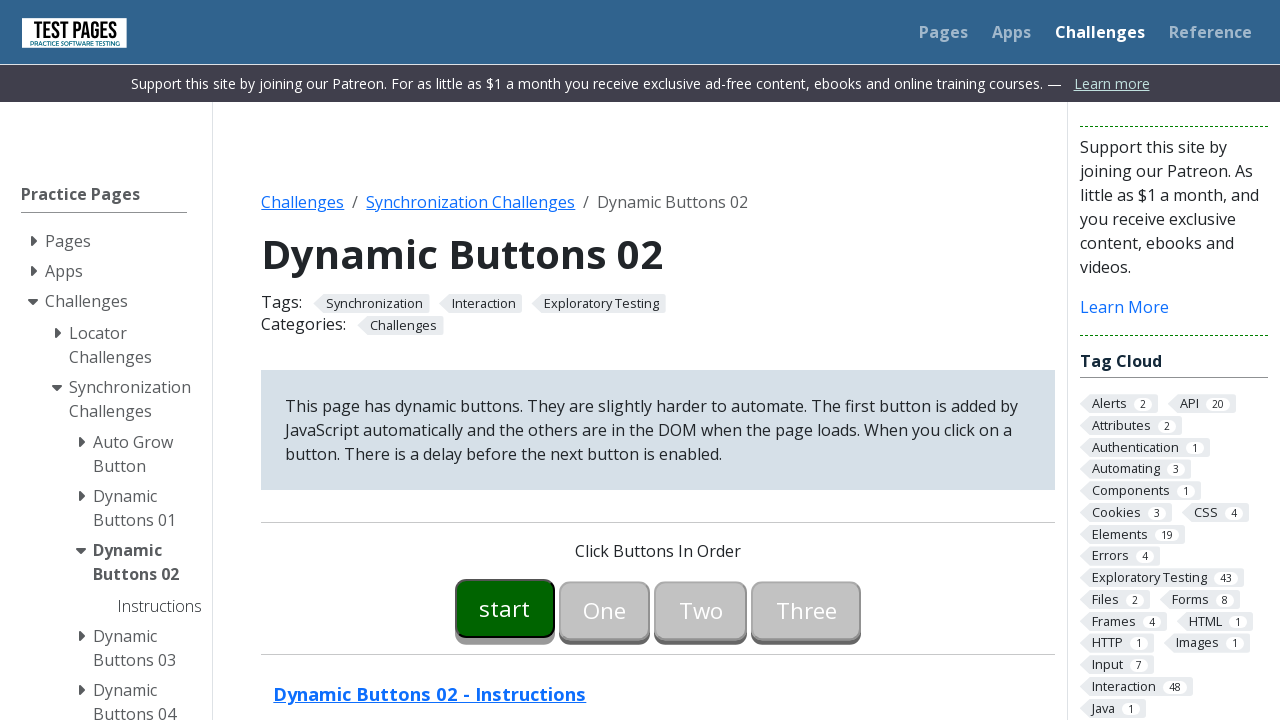

Clicked button01 at (605, 608) on #button01
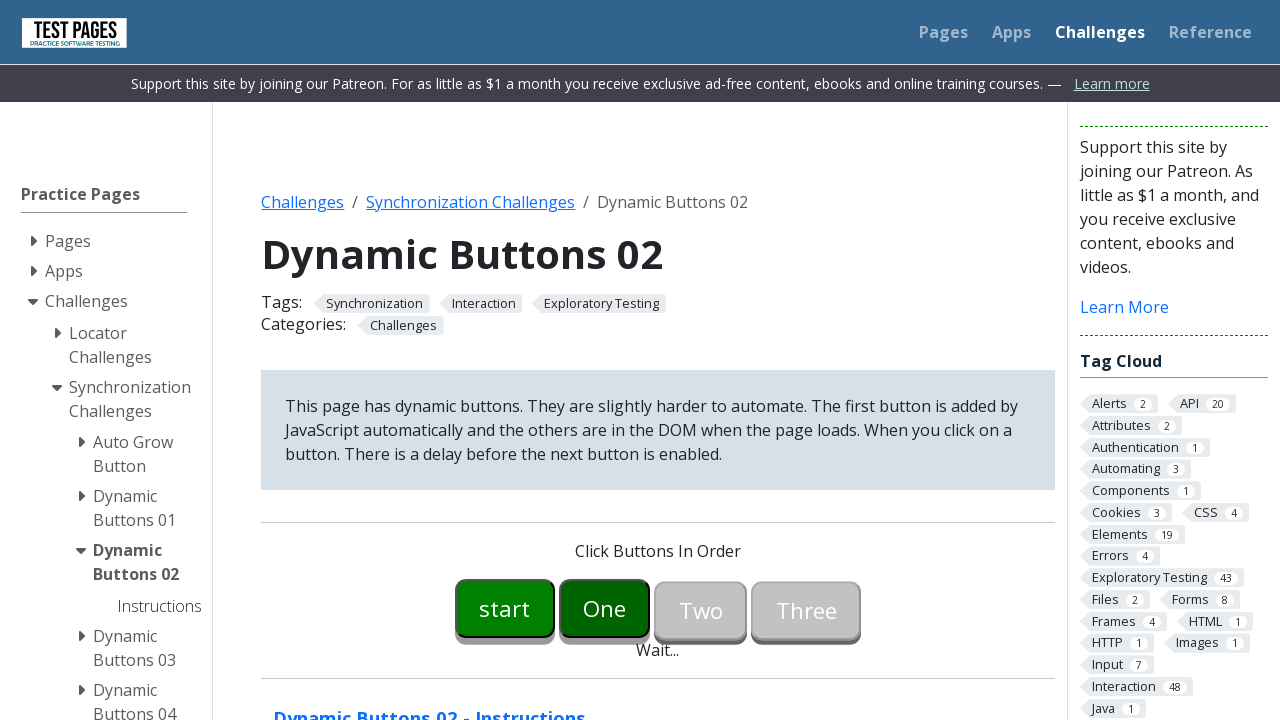

Clicked button02 at (701, 608) on #button02
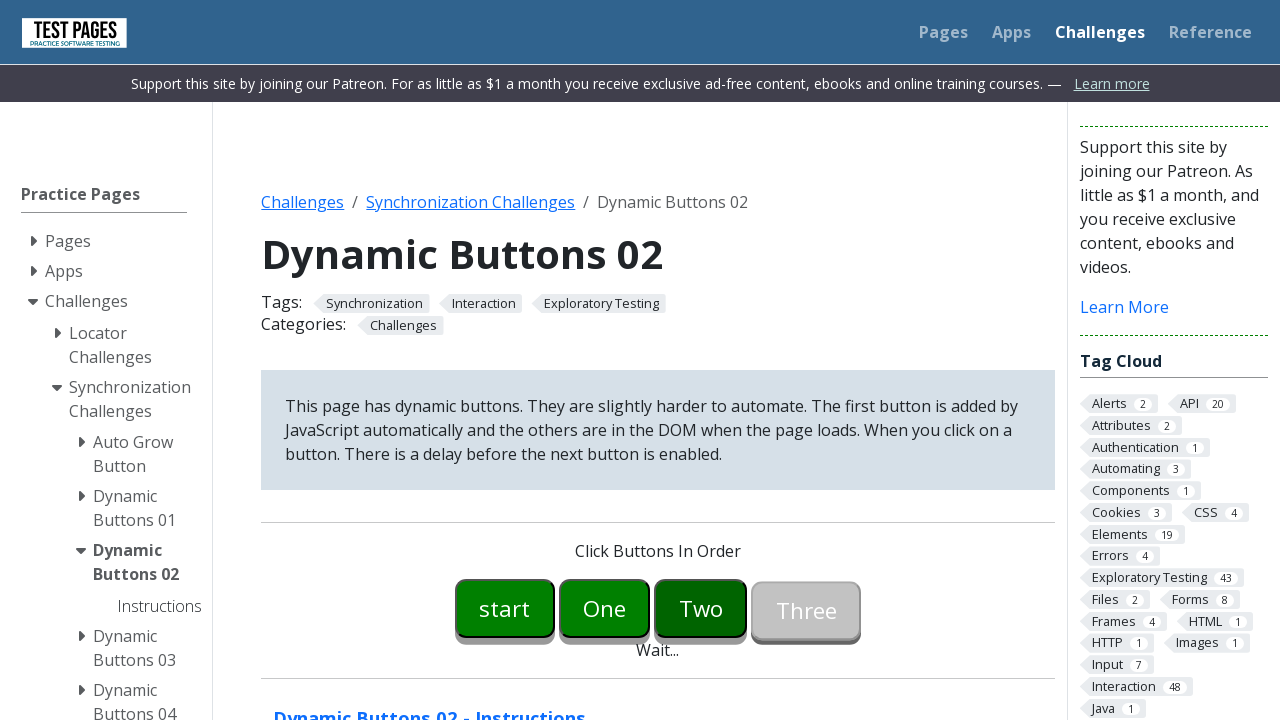

Clicked button03 at (806, 608) on #button03
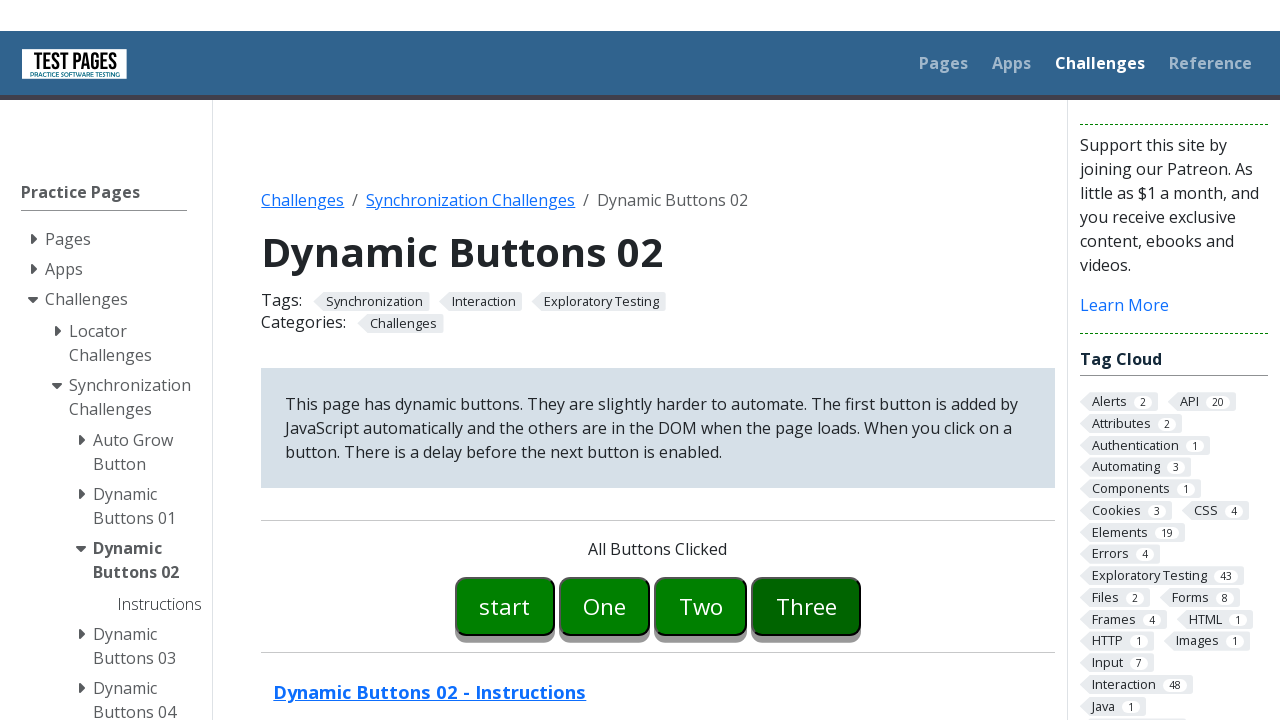

Result message appeared after clicking all four buttons in sequence
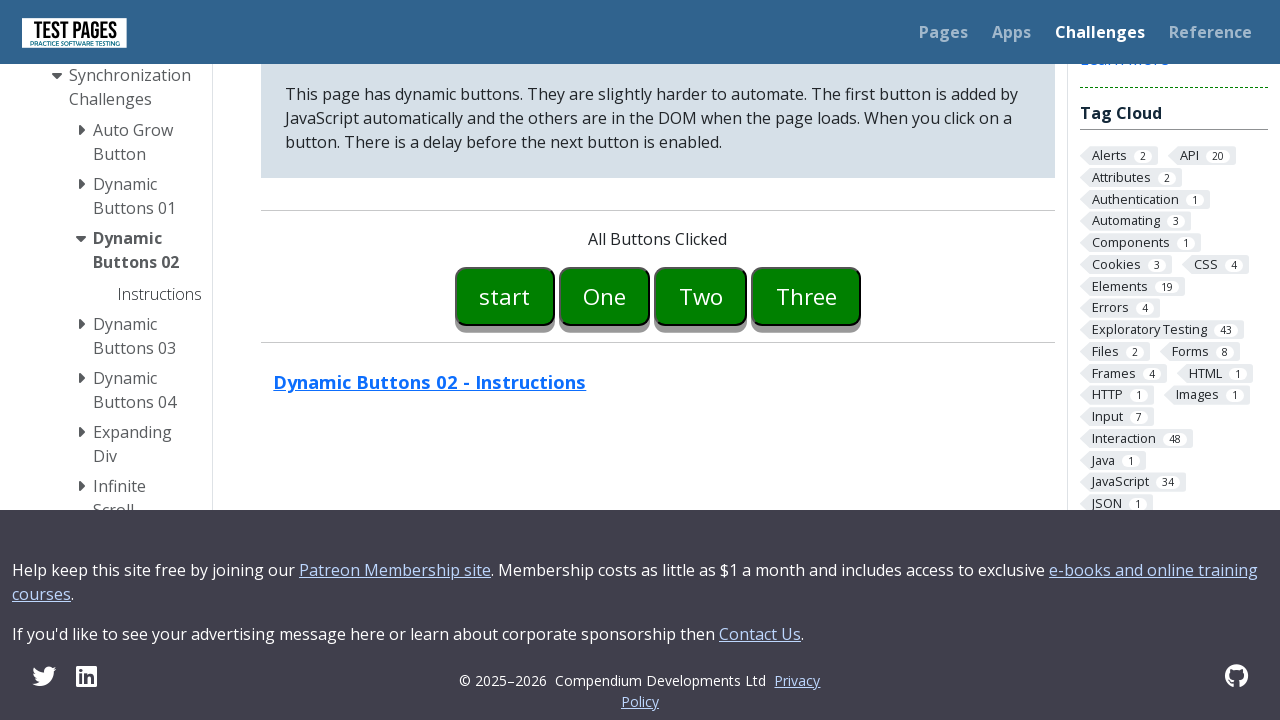

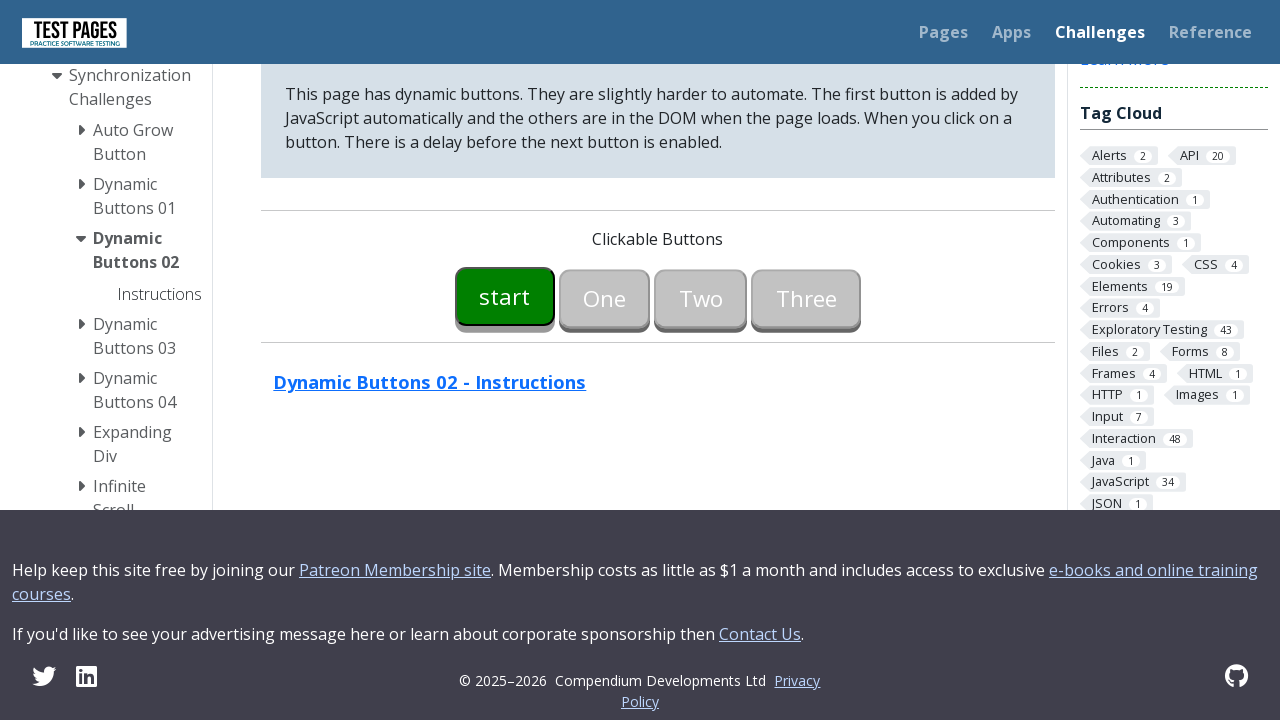